Tests Target.com search functionality by entering "coffee" in the search box and clicking the search button

Starting URL: https://www.target.com/

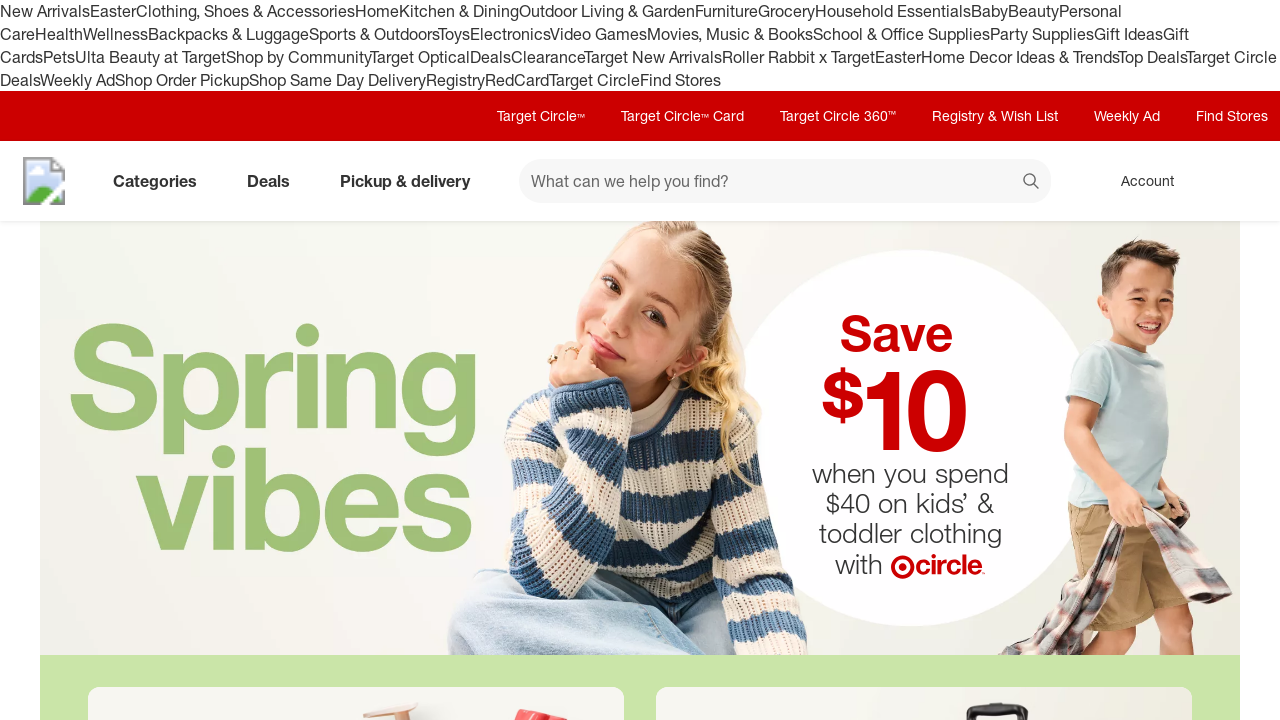

Filled search box with 'coffee' on #search
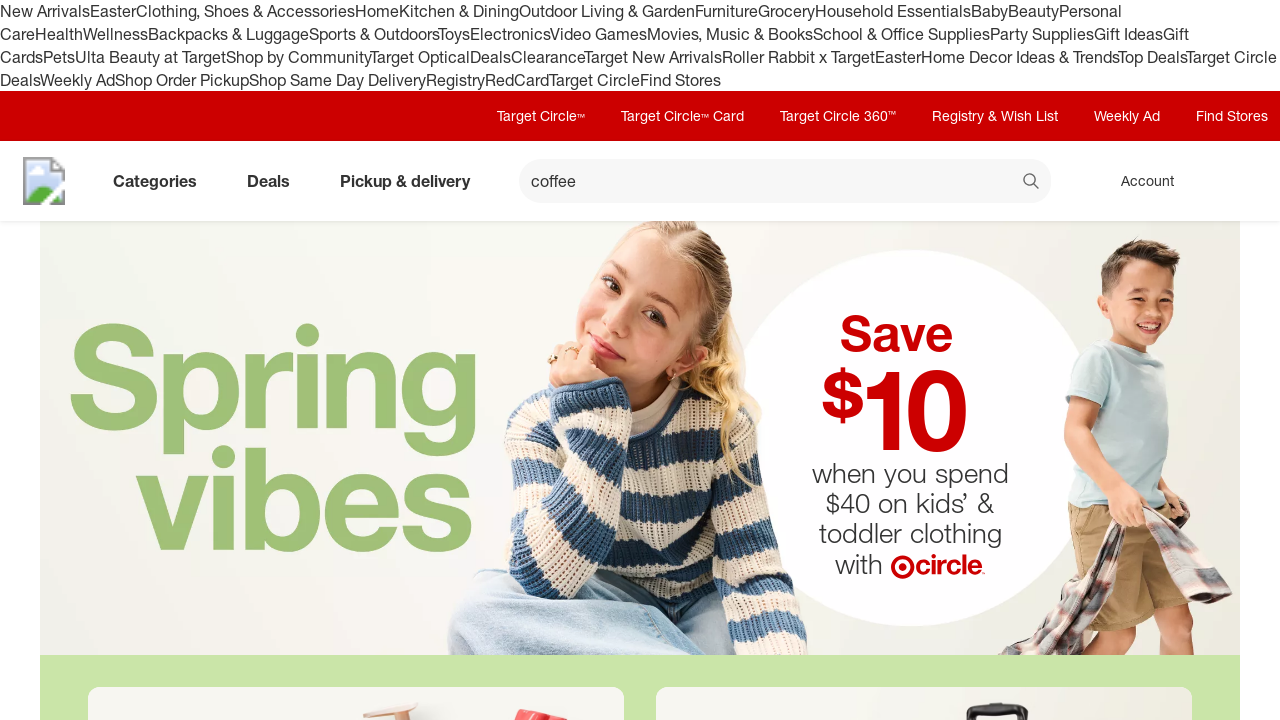

Clicked search button to execute search at (1032, 183) on button[data-test='@web/Search/SearchButton']
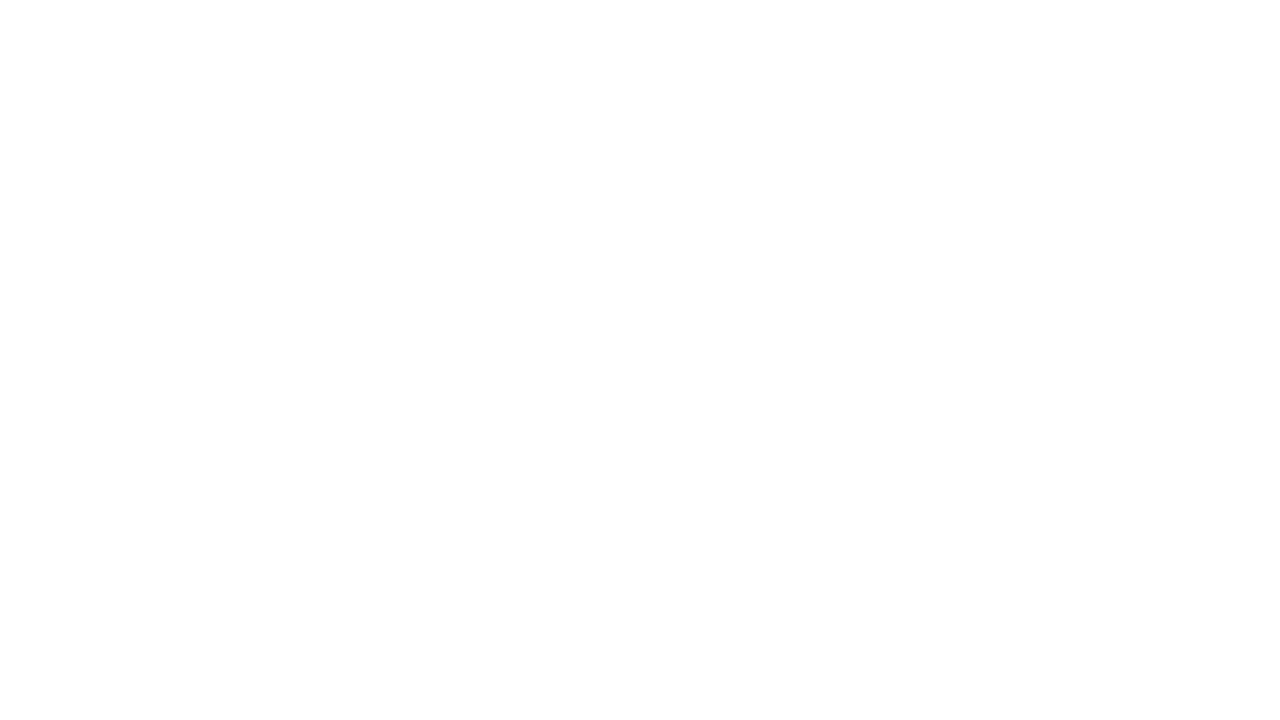

Search results page loaded successfully
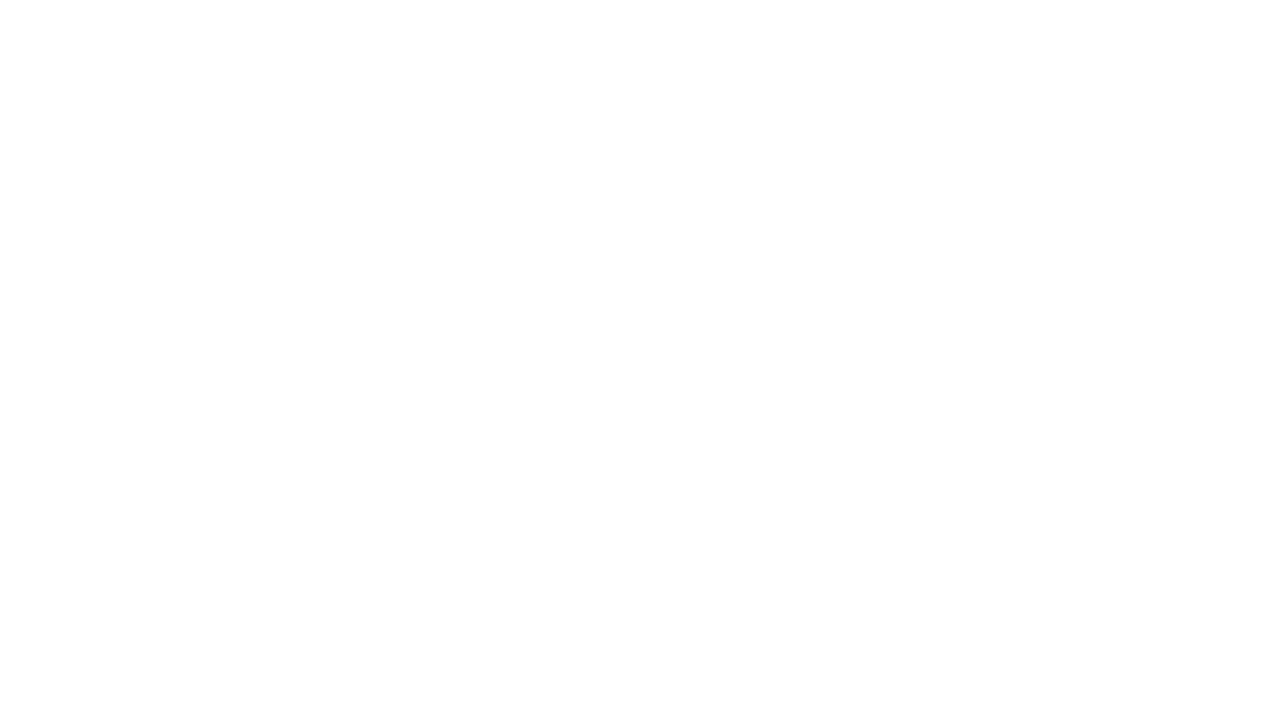

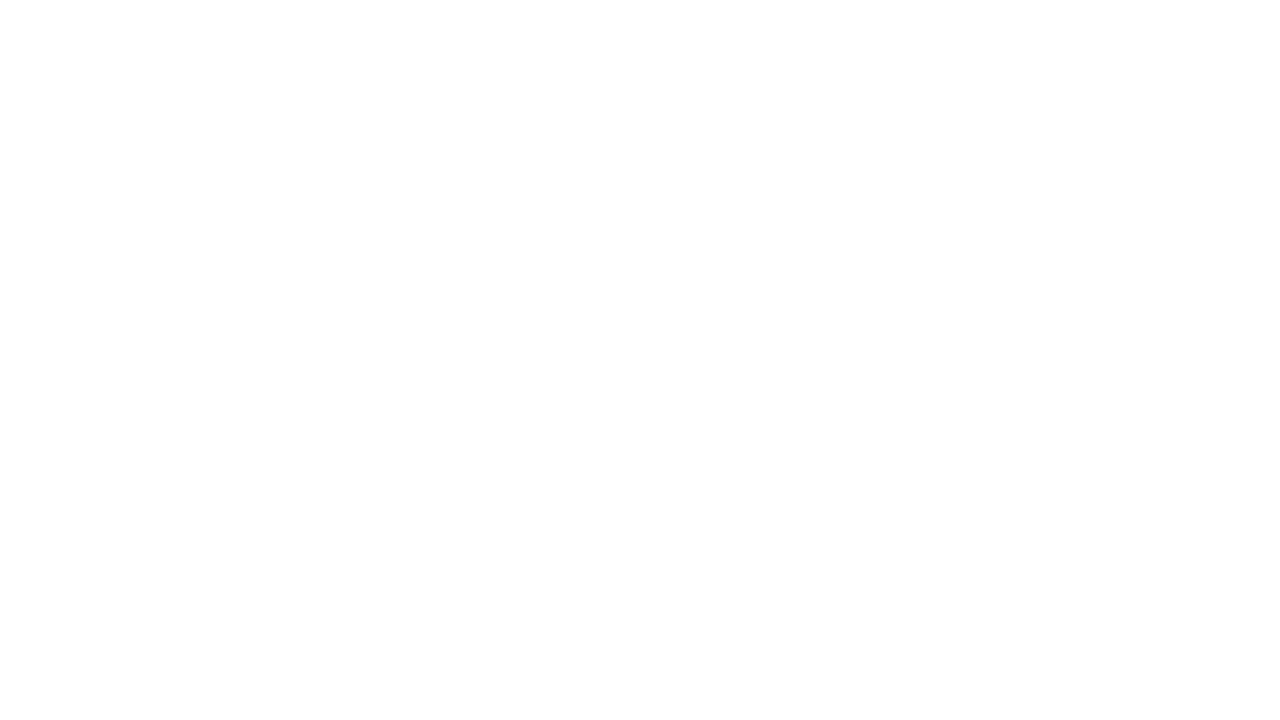